Tests selecting a gender radio button on the student registration form

Starting URL: https://demoqa.com/automation-practice-form

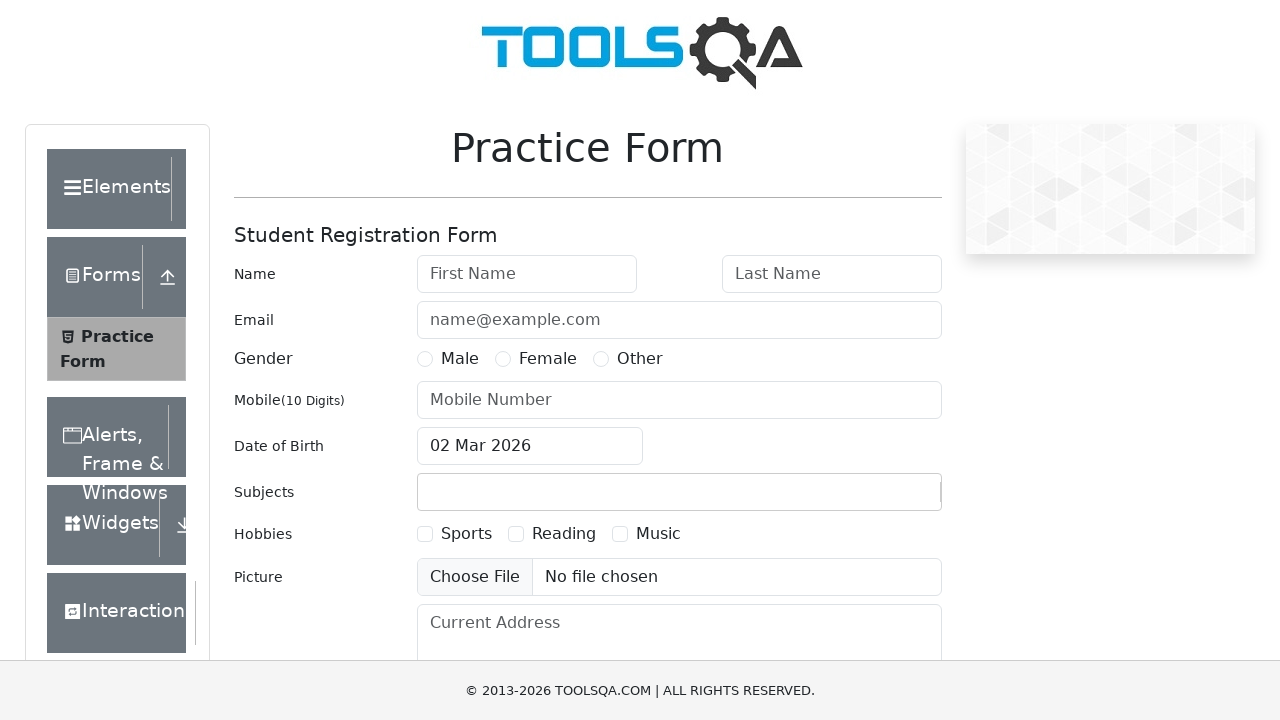

Checked the Male gender radio button at (460, 359) on label[for="gender-radio-1"]
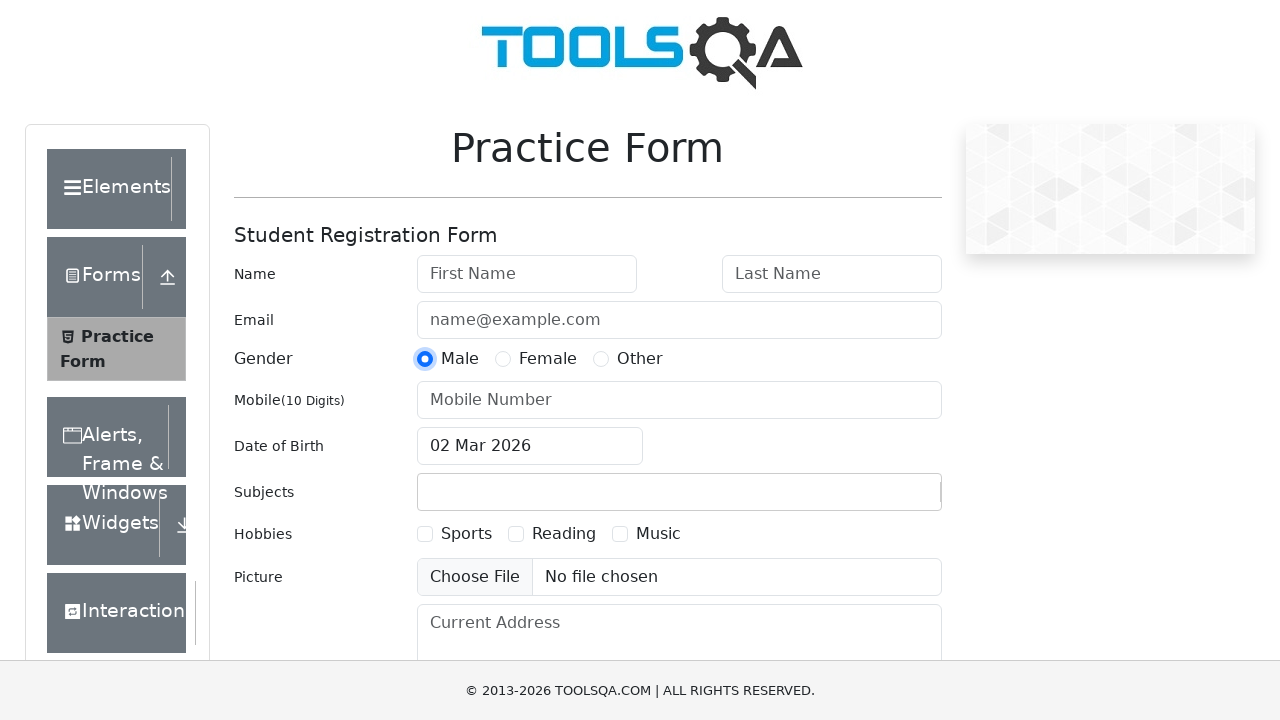

Verified that the Male gender radio button is checked
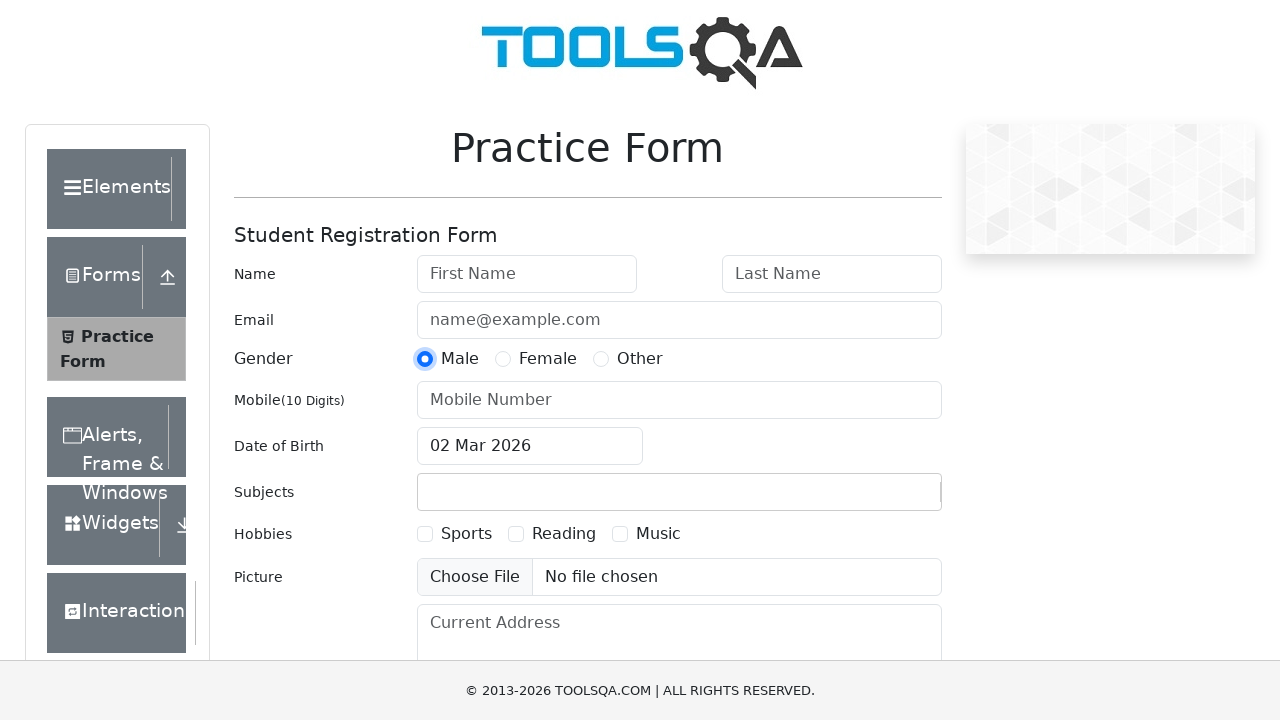

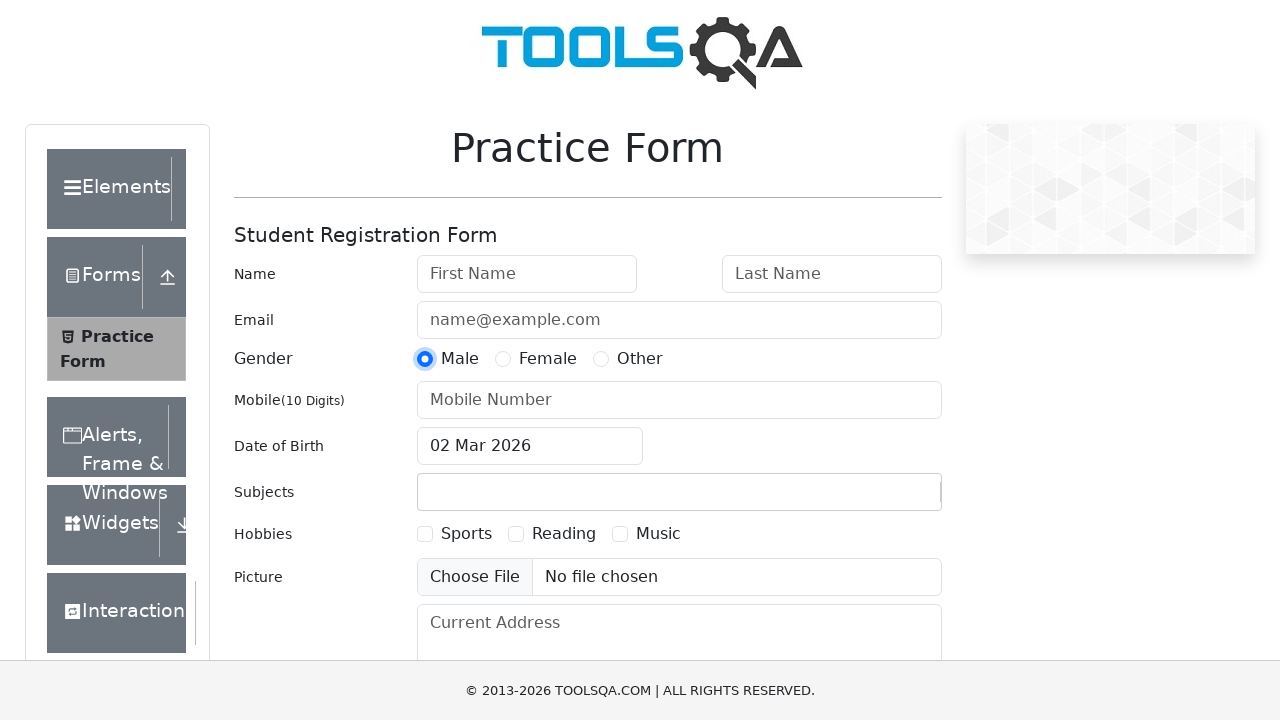